Tests dynamic loading functionality by clicking the start button and verifying that "Hello World!" text appears, using a medium timeout scenario.

Starting URL: https://automationfc.github.io/dynamic-loading/

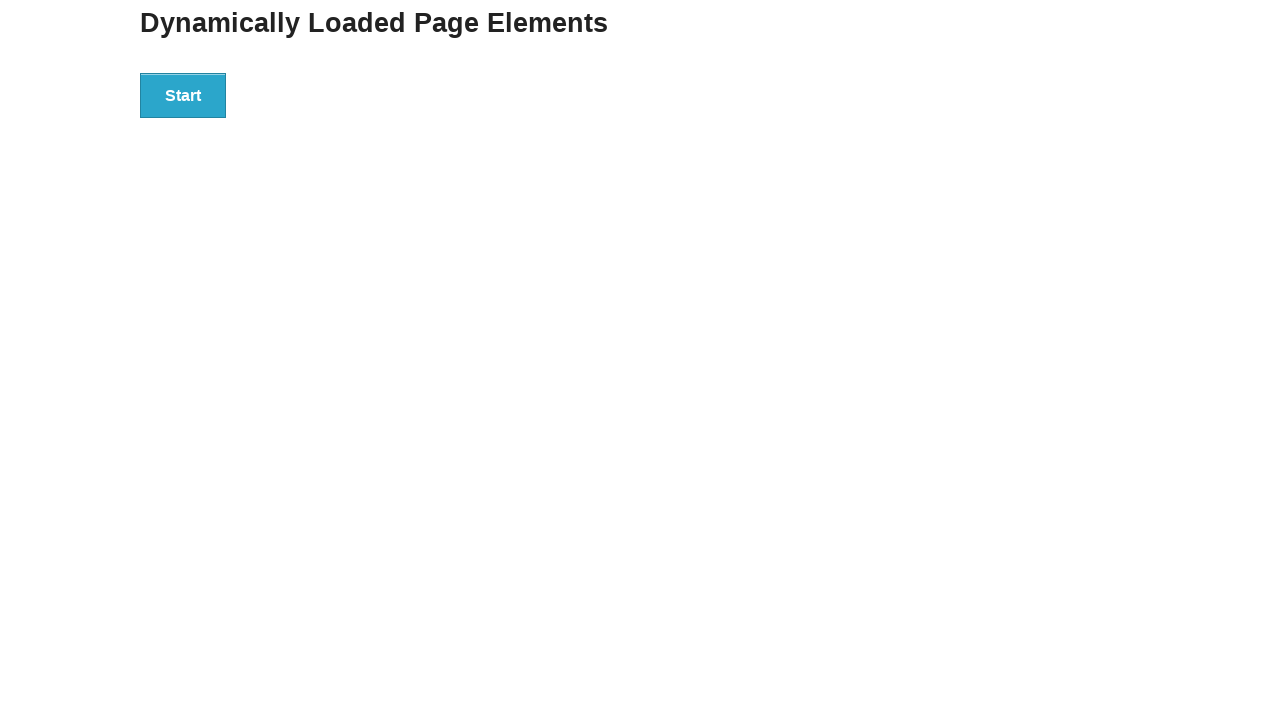

Navigated to dynamic loading test page
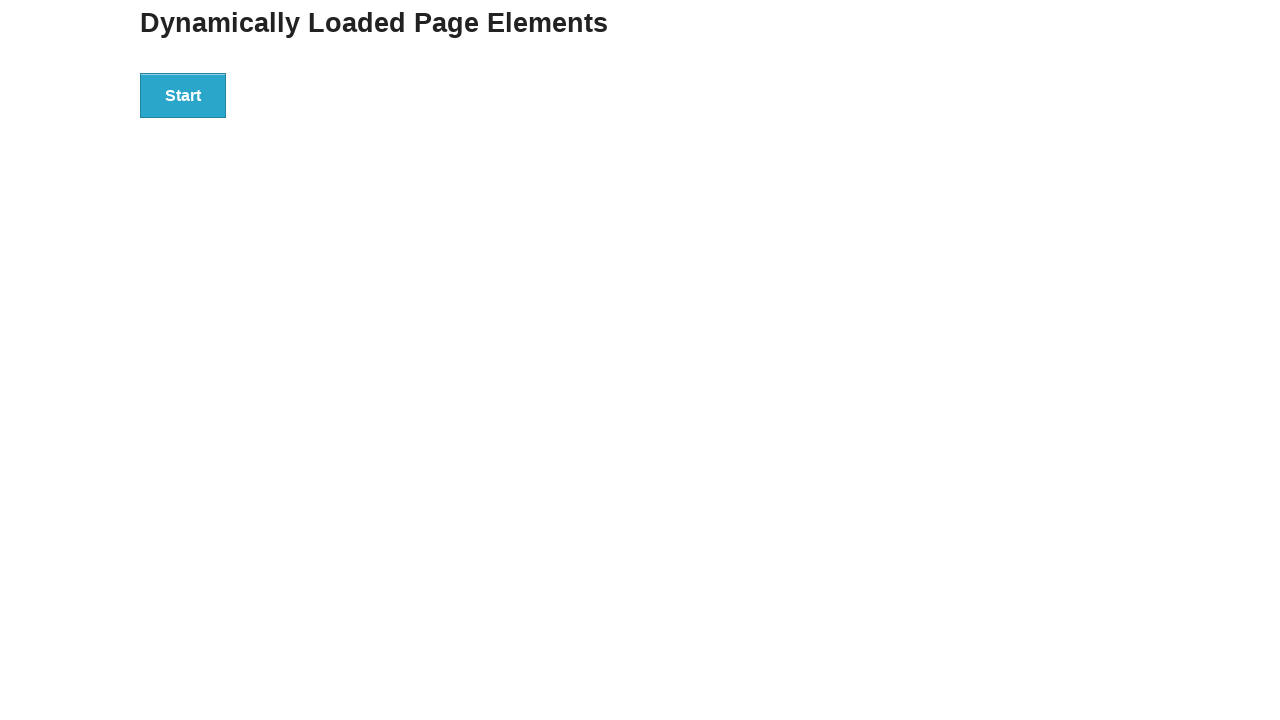

Clicked start button to initiate dynamic loading at (183, 95) on div#start > button
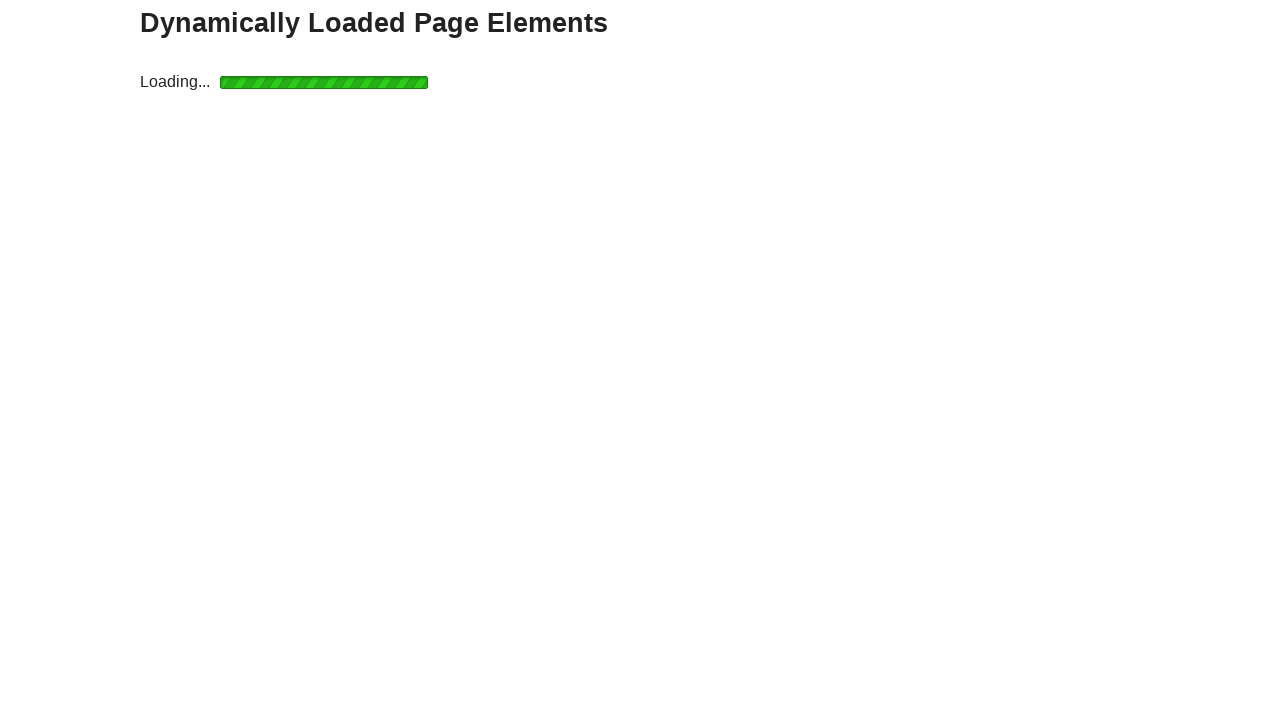

Waited for and located the finish text element
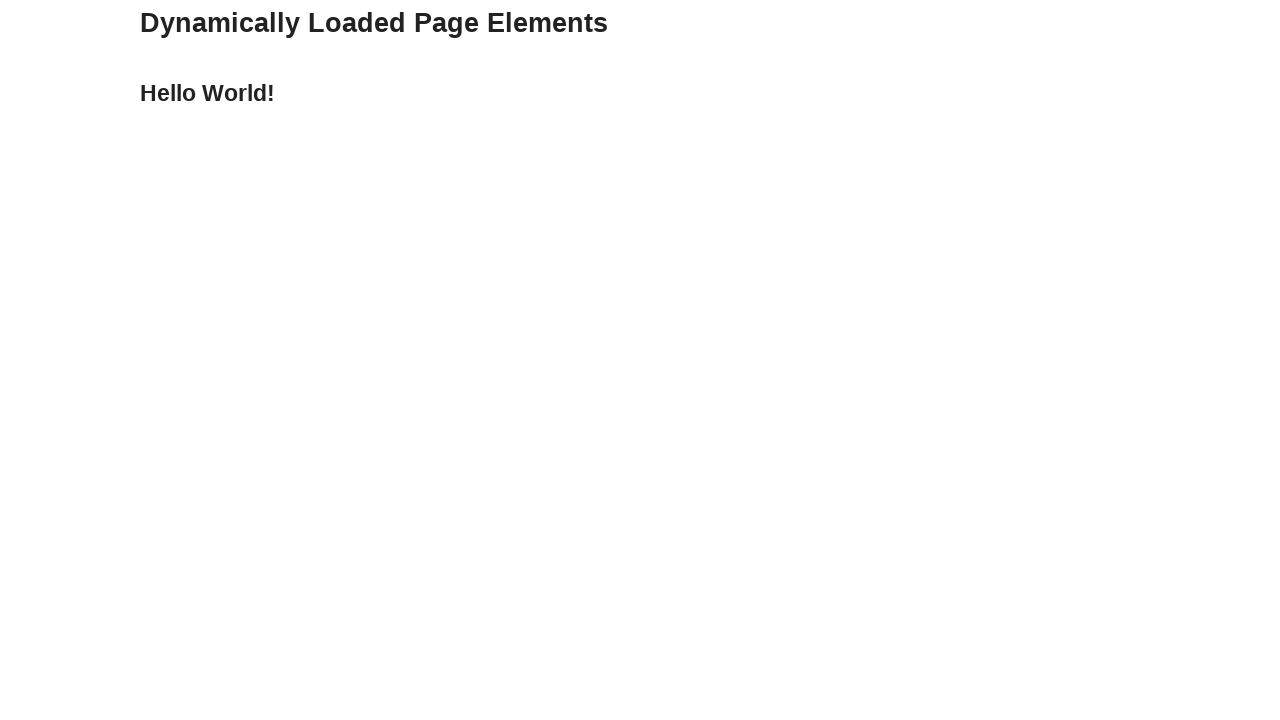

Verified 'Hello World!' text appears after dynamic loading completes
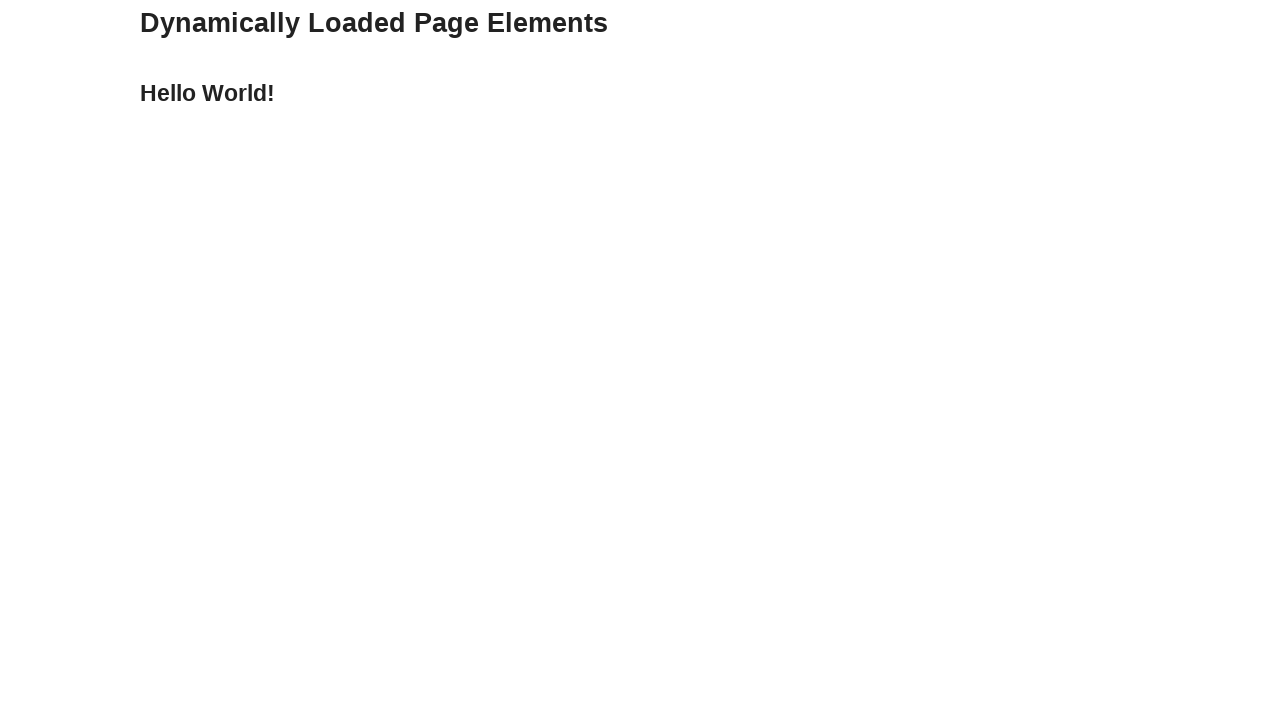

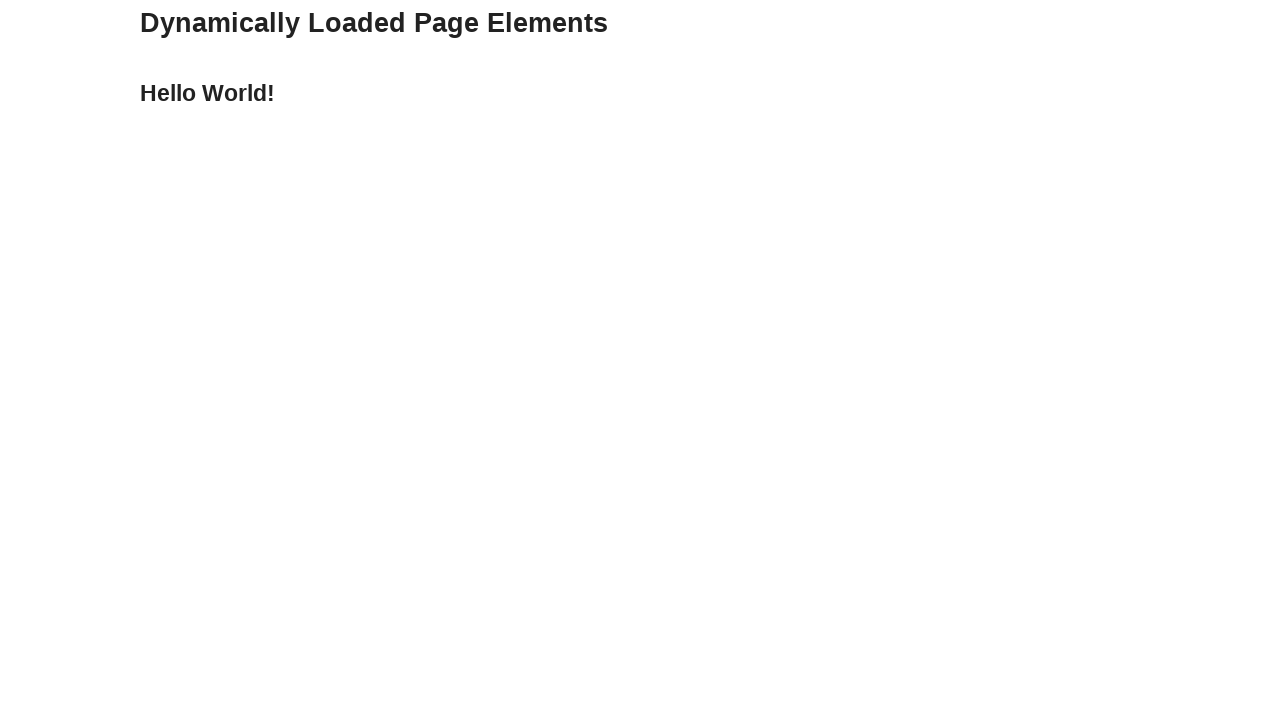